Navigates to python.org and clicks on the Downloads button using XPATH

Starting URL: https://python.org

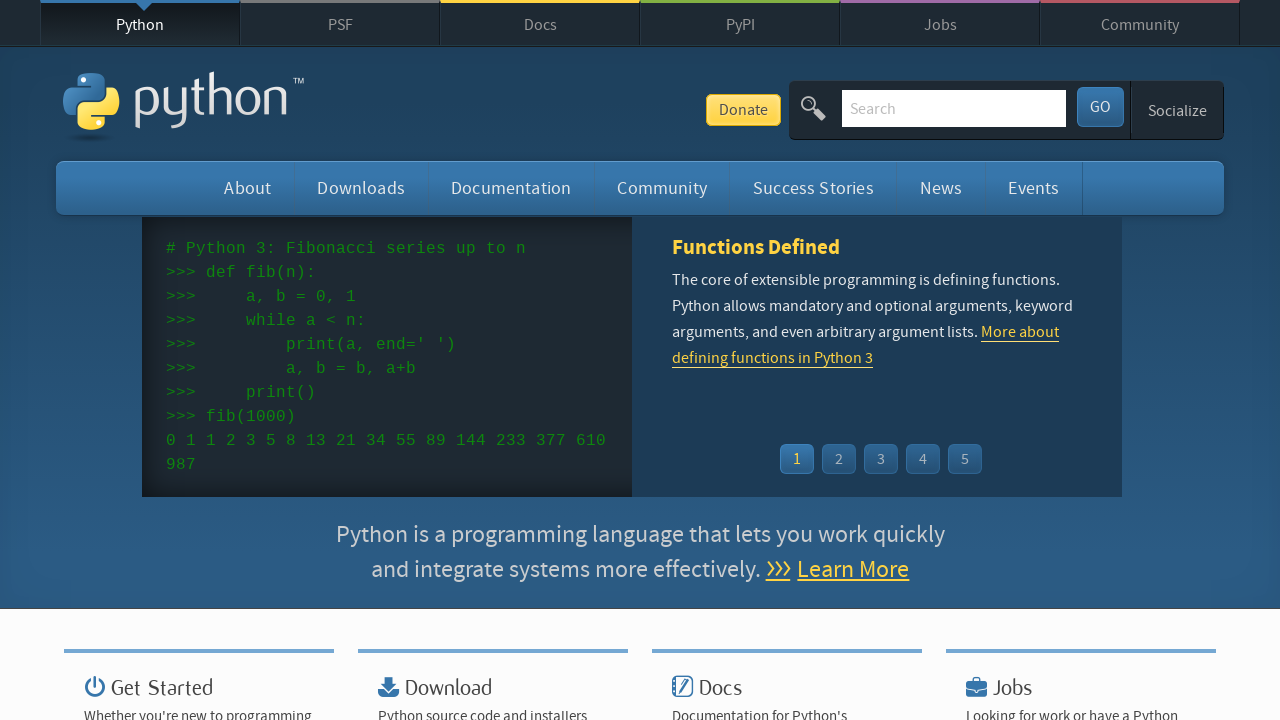

Navigated to https://python.org
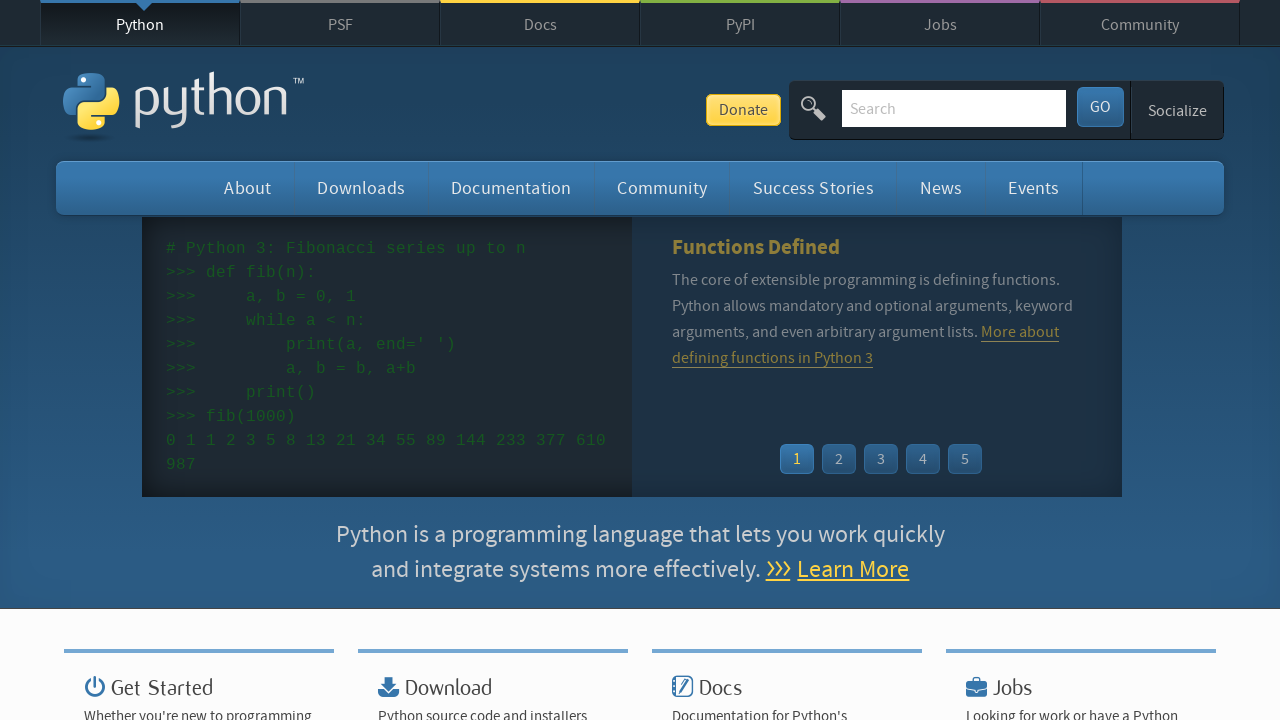

Clicked on the Downloads button using XPATH at (361, 188) on xpath=/html/body/div/header/div/nav/ul/li[2]/a
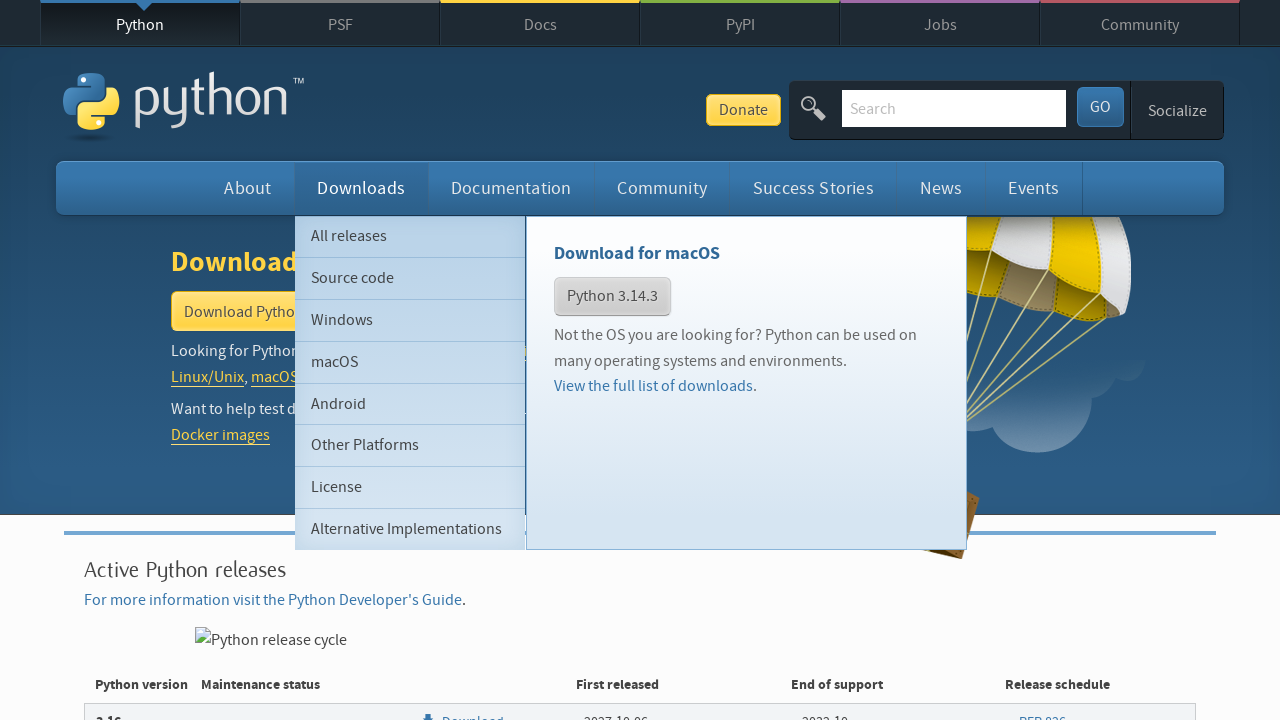

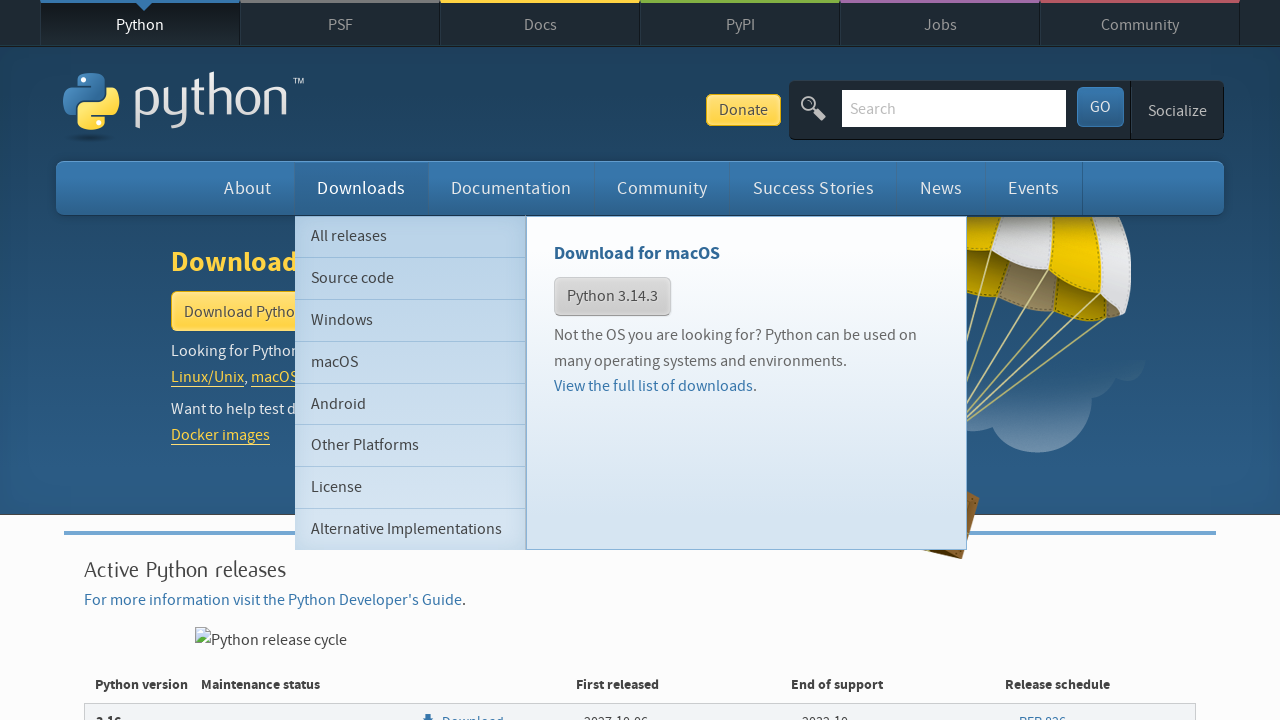